Tests browser window and tab handling by clicking buttons that open new tabs/windows and switching between them to verify multiple windows can be opened and managed.

Starting URL: https://demoqa.com/browser-windows

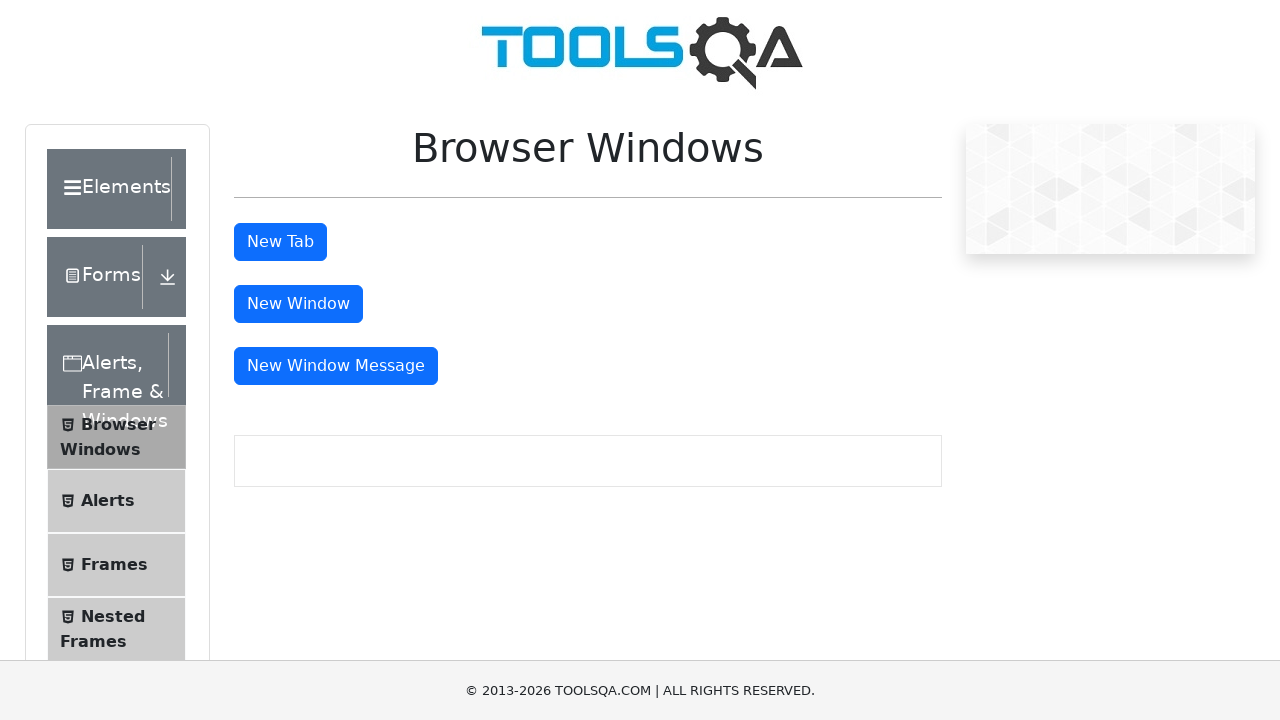

Clicked 'New Tab' button at (280, 242) on button#tabButton
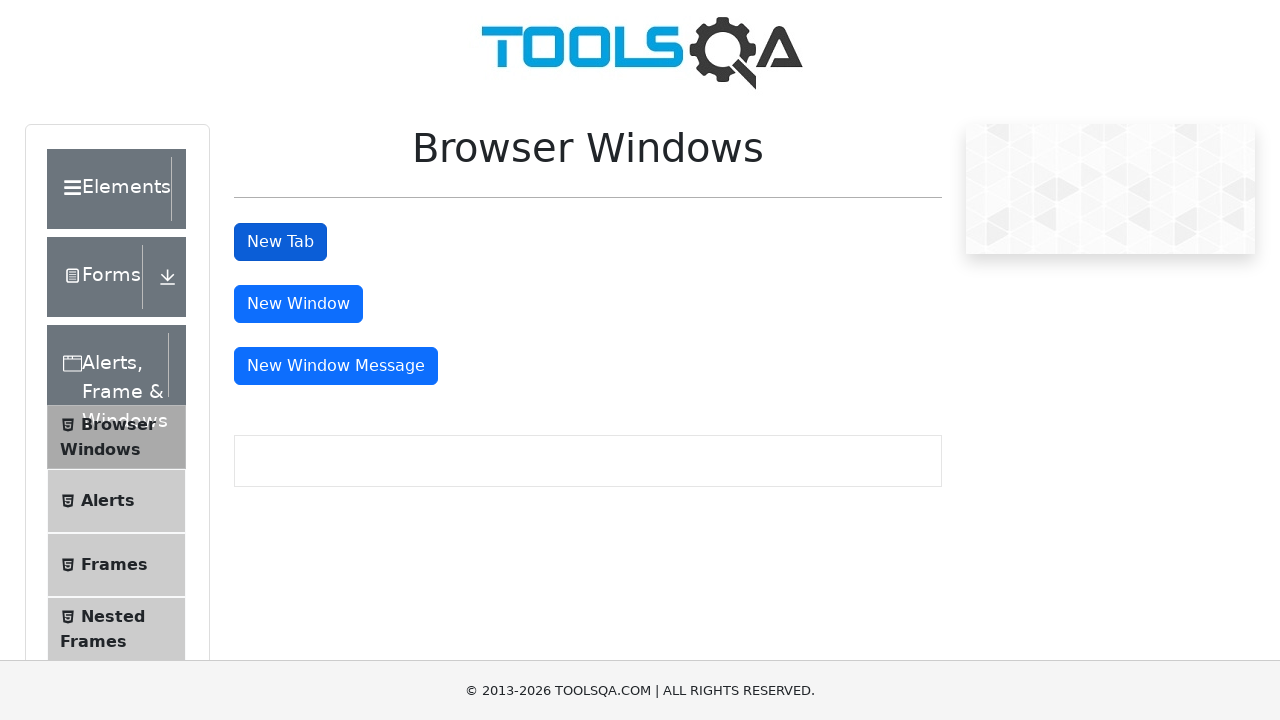

Clicked 'New Tab' button again and waiting for new tab to open at (280, 242) on button#tabButton
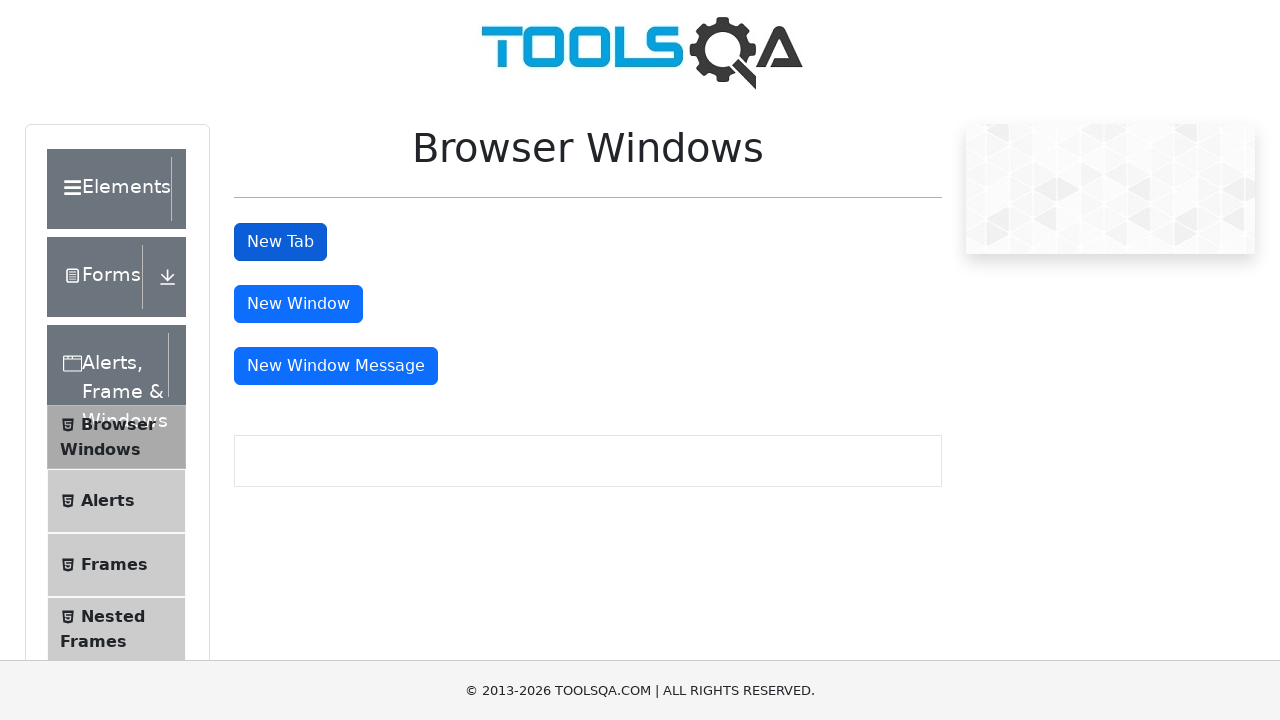

New tab opened and page load state confirmed
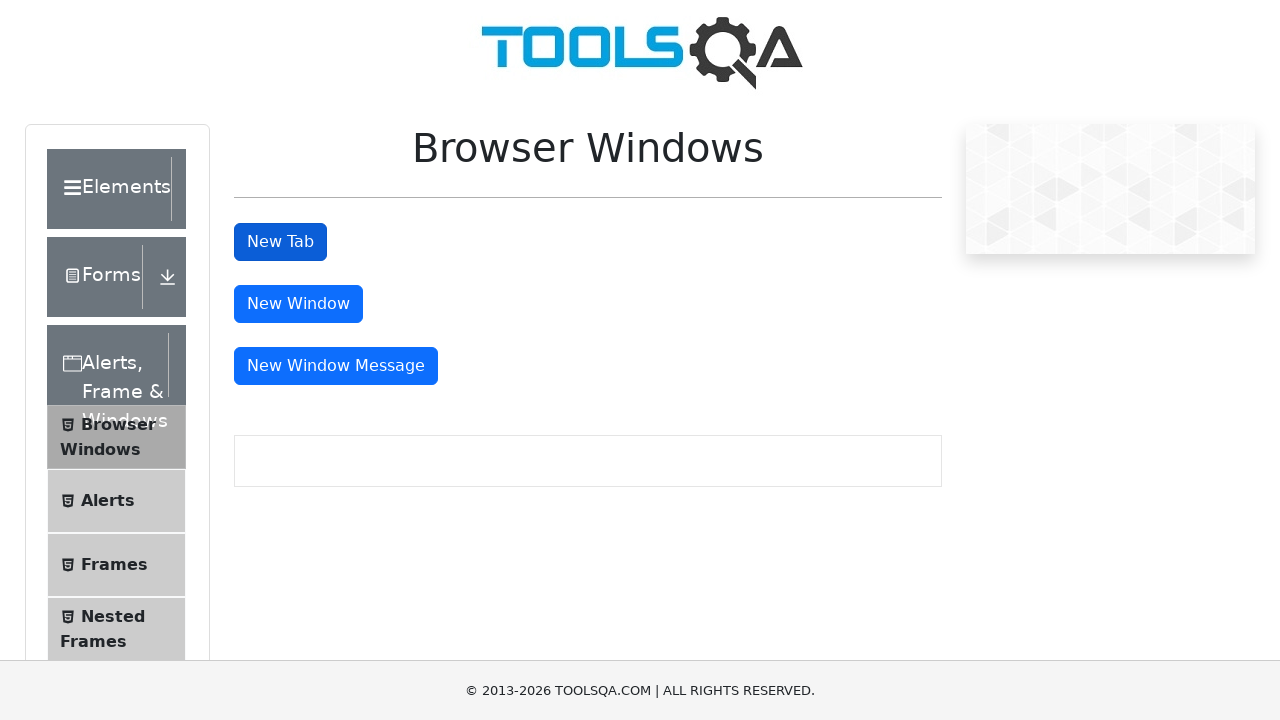

Switched back to original page
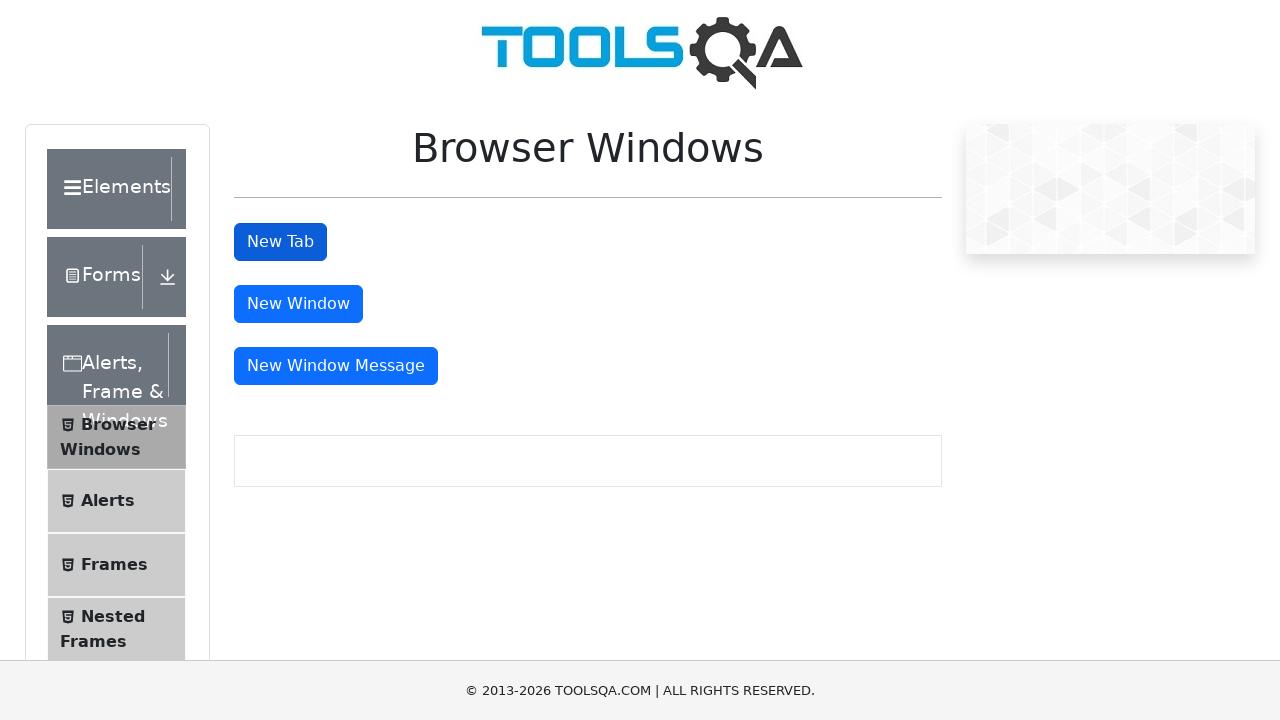

Waited 1000ms on original page
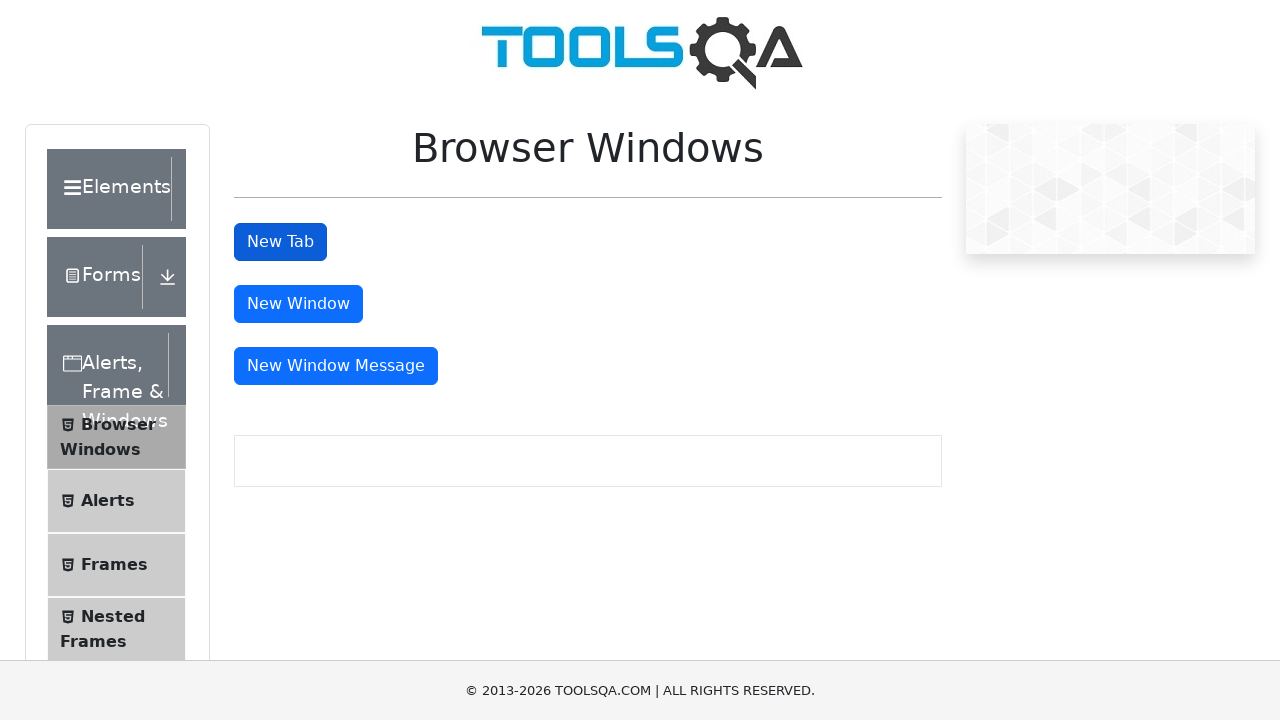

Clicked 'New Window' button and waiting for new window to open at (298, 304) on button#windowButton
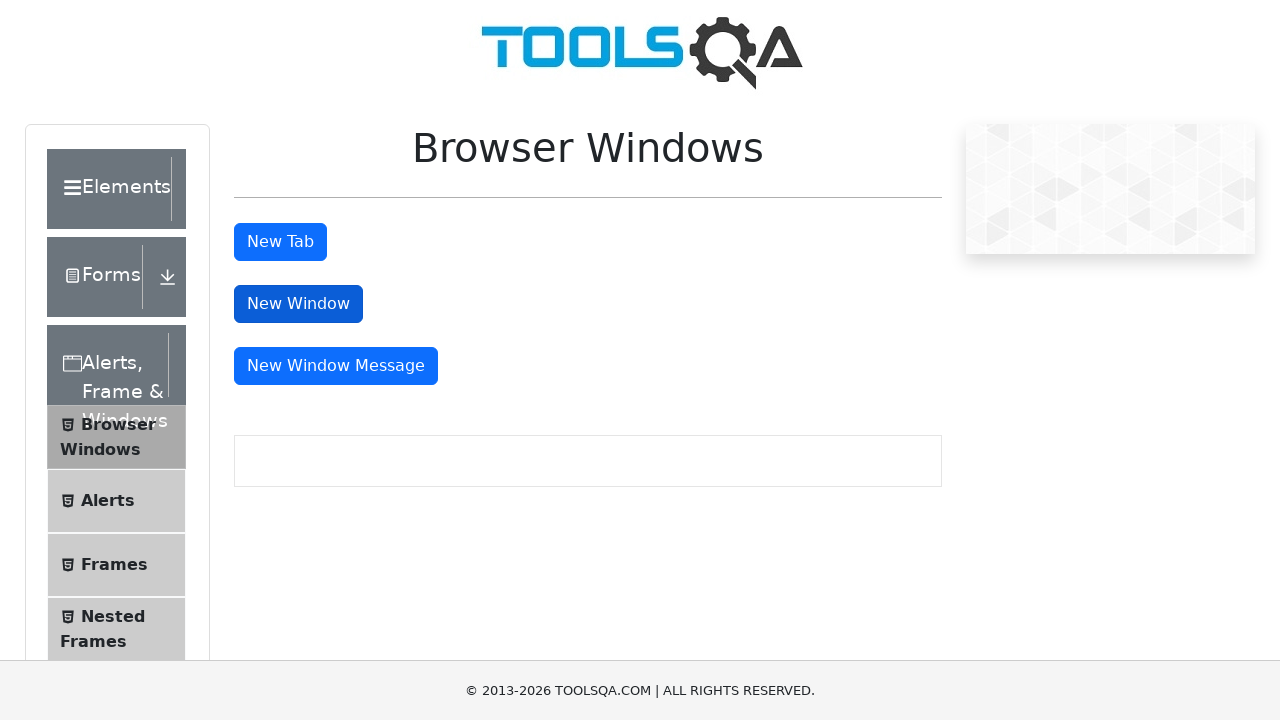

New window opened and page load state confirmed
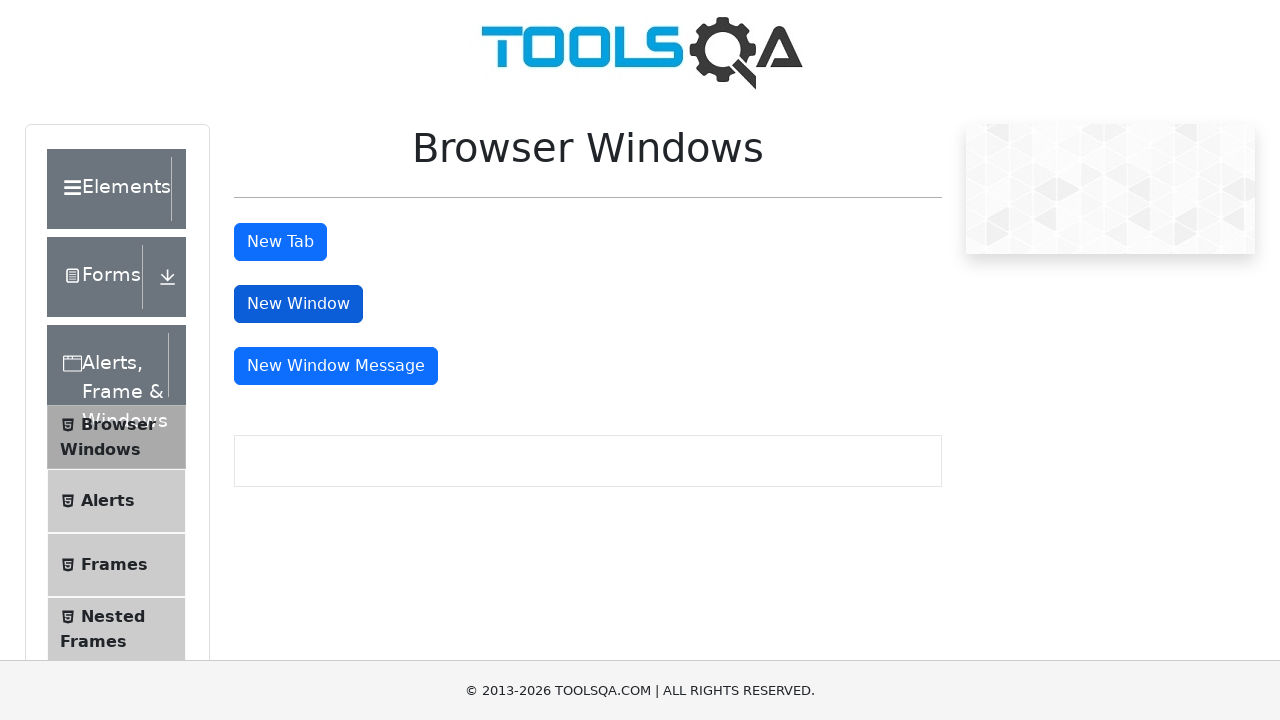

Switched back to original page
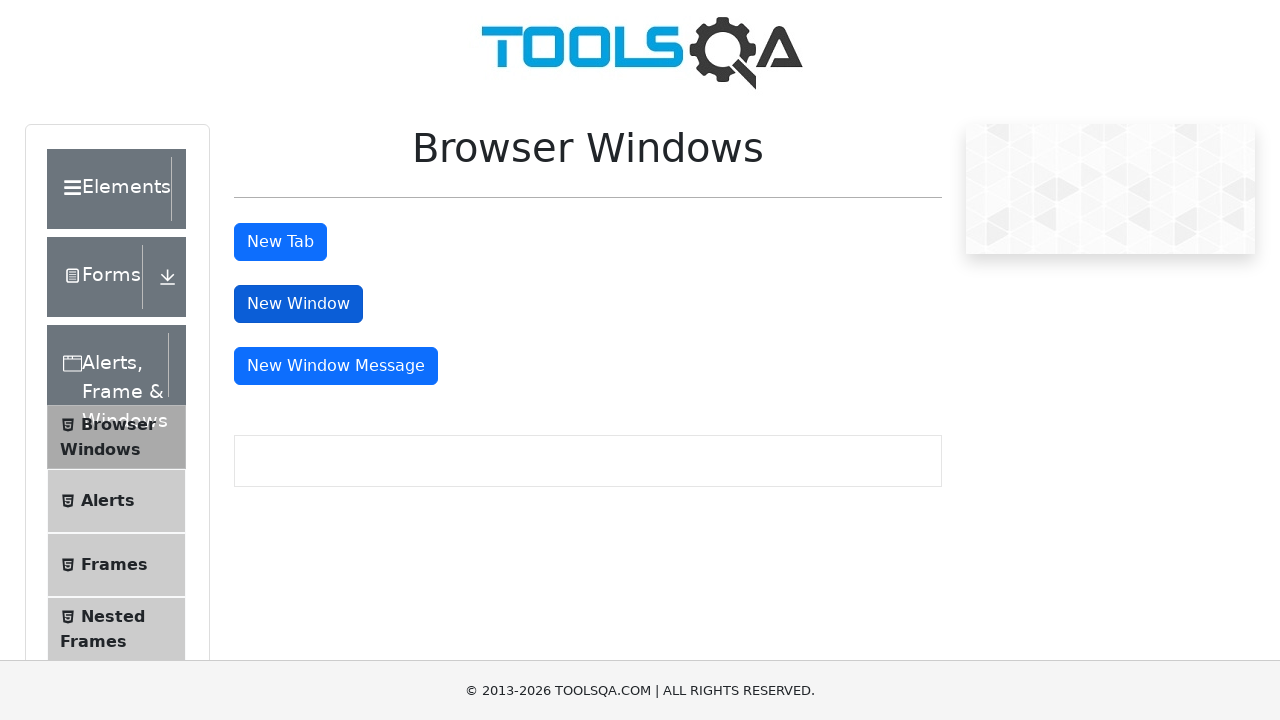

Waited 1000ms on original page
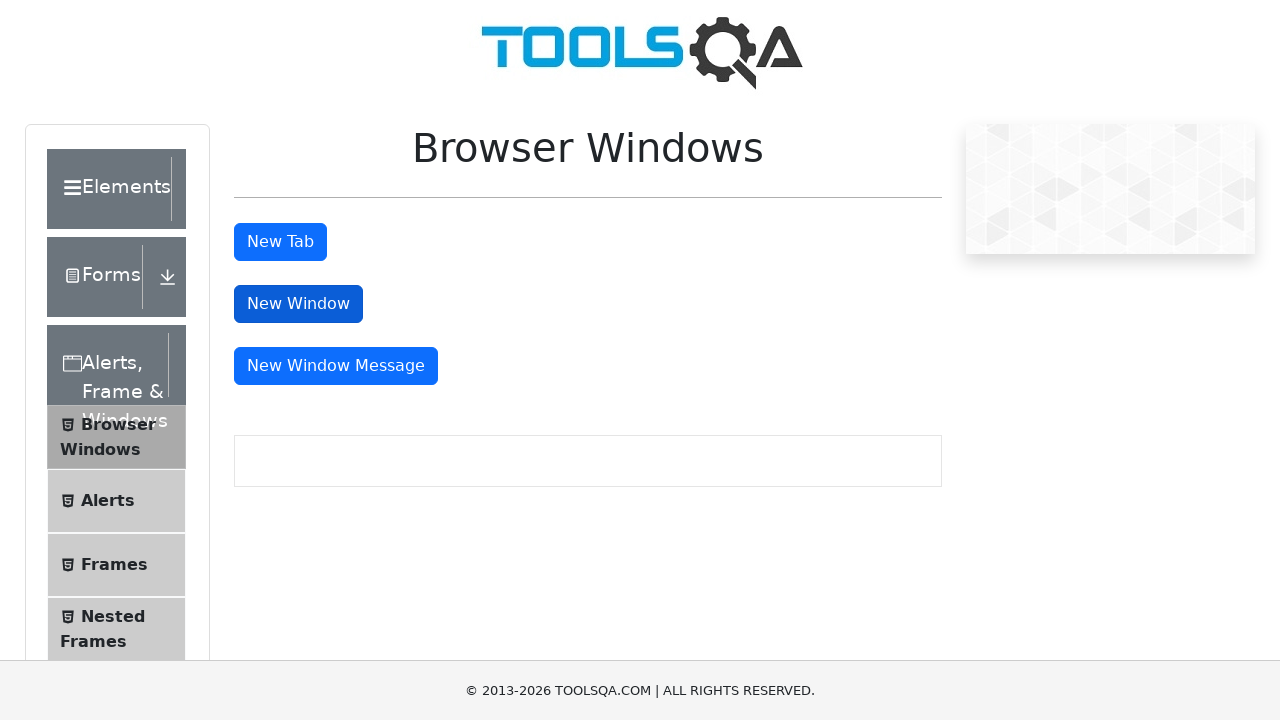

Clicked 'New Window Message' button and waiting for new message window to open at (336, 366) on button#messageWindowButton
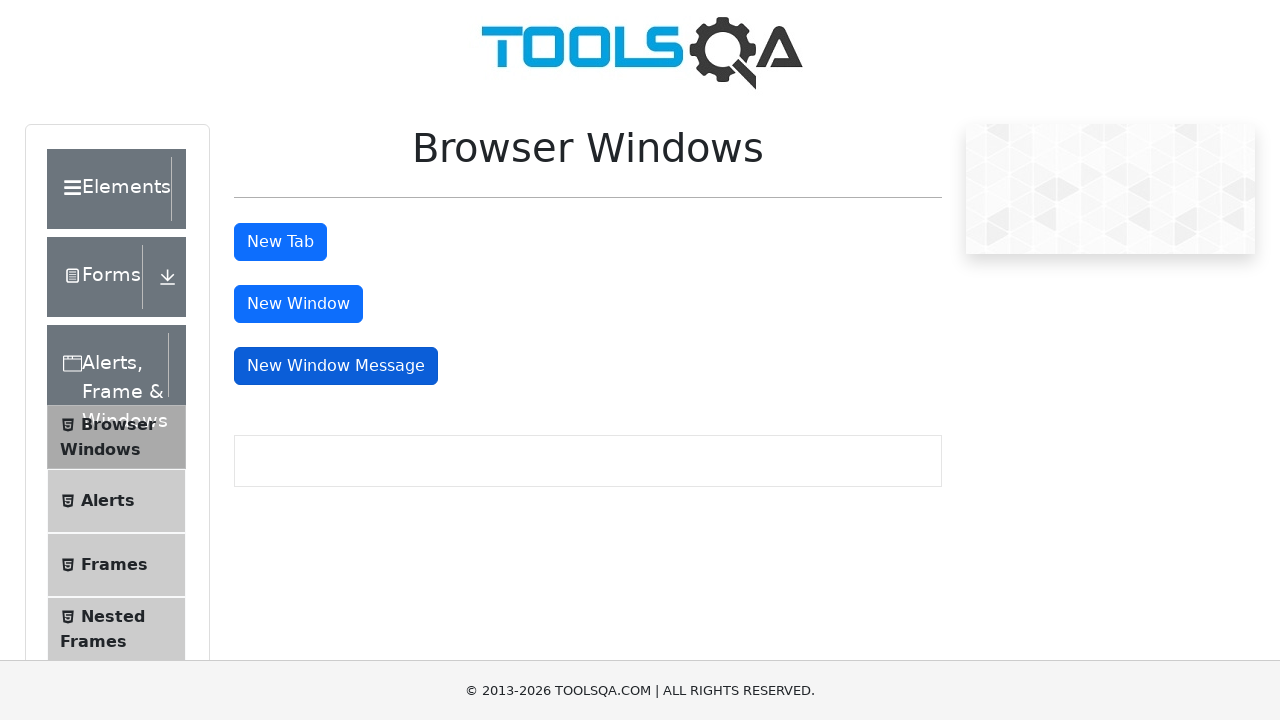

New message window opened and page load state confirmed
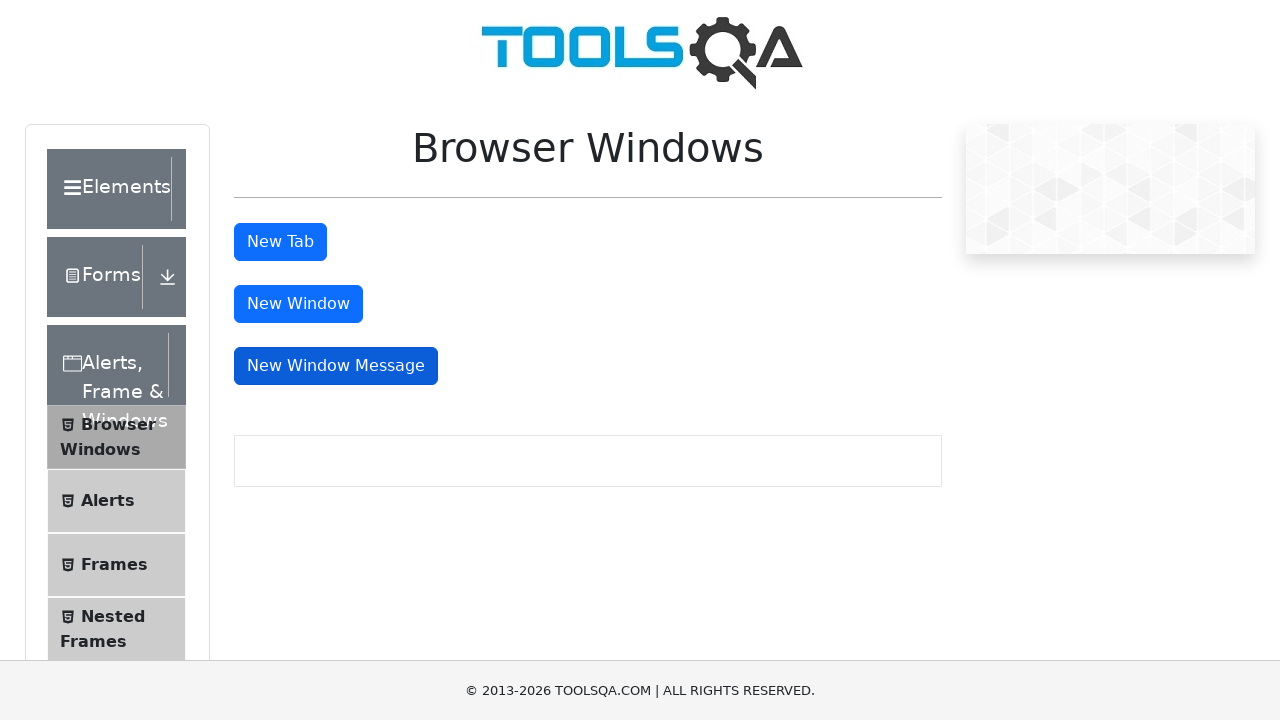

Verified 5 windows are open (expected 4)
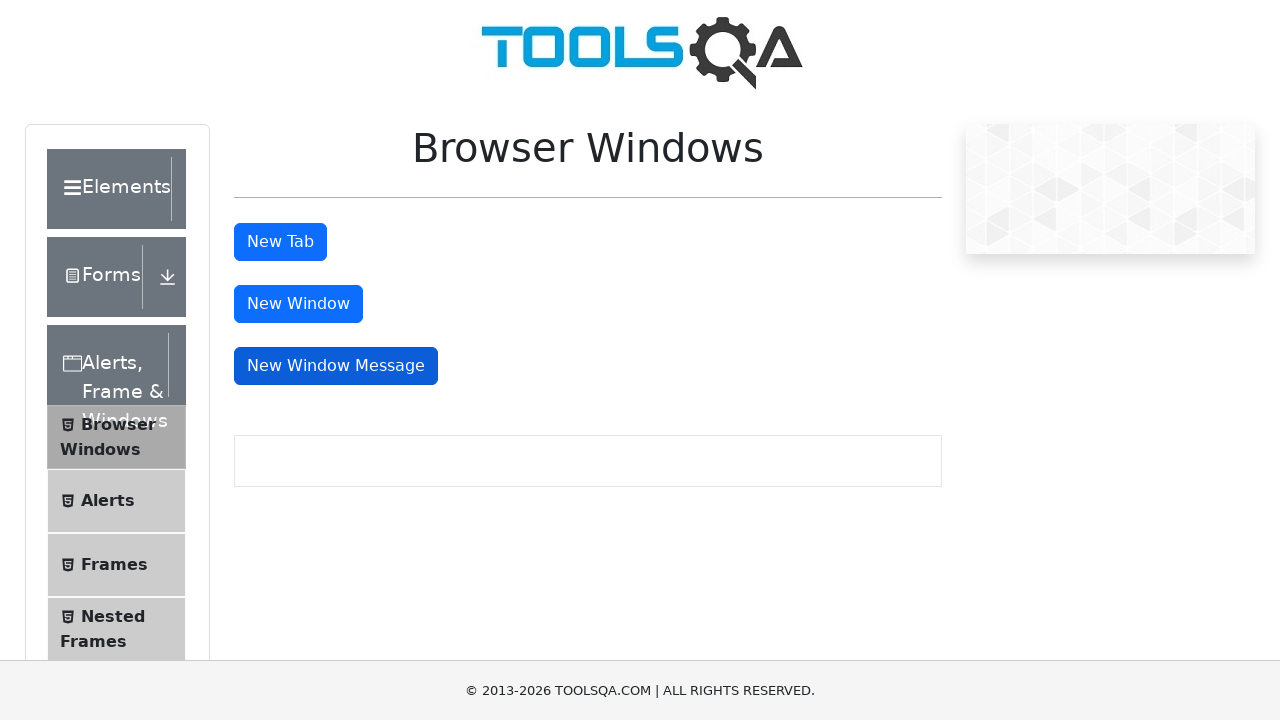

Switched to next window and brought to front
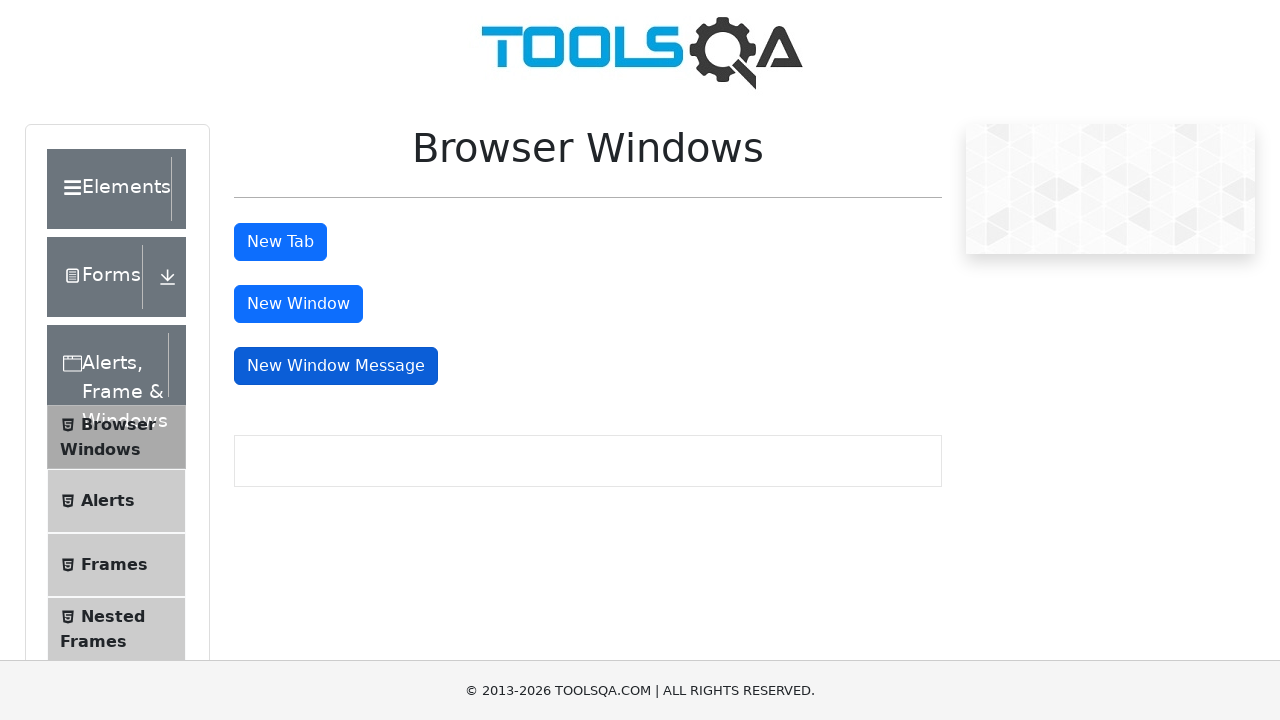

Waited 500ms on current window
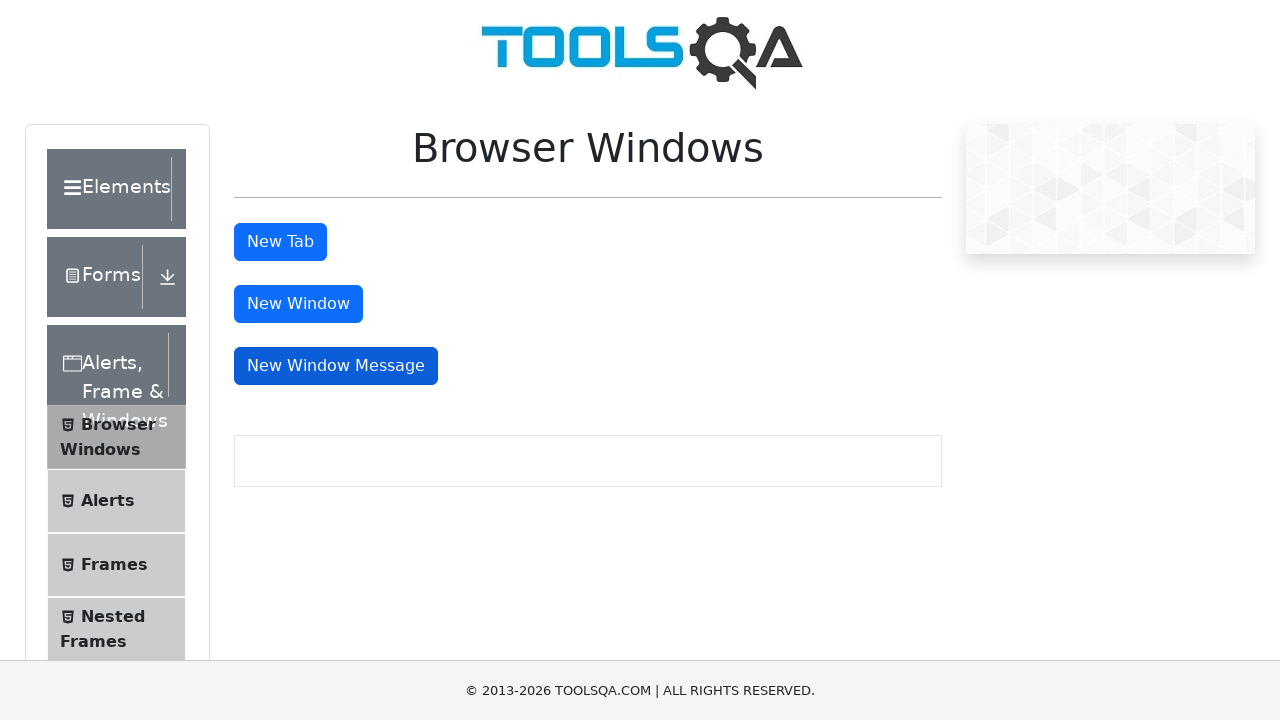

Switched to next window and brought to front
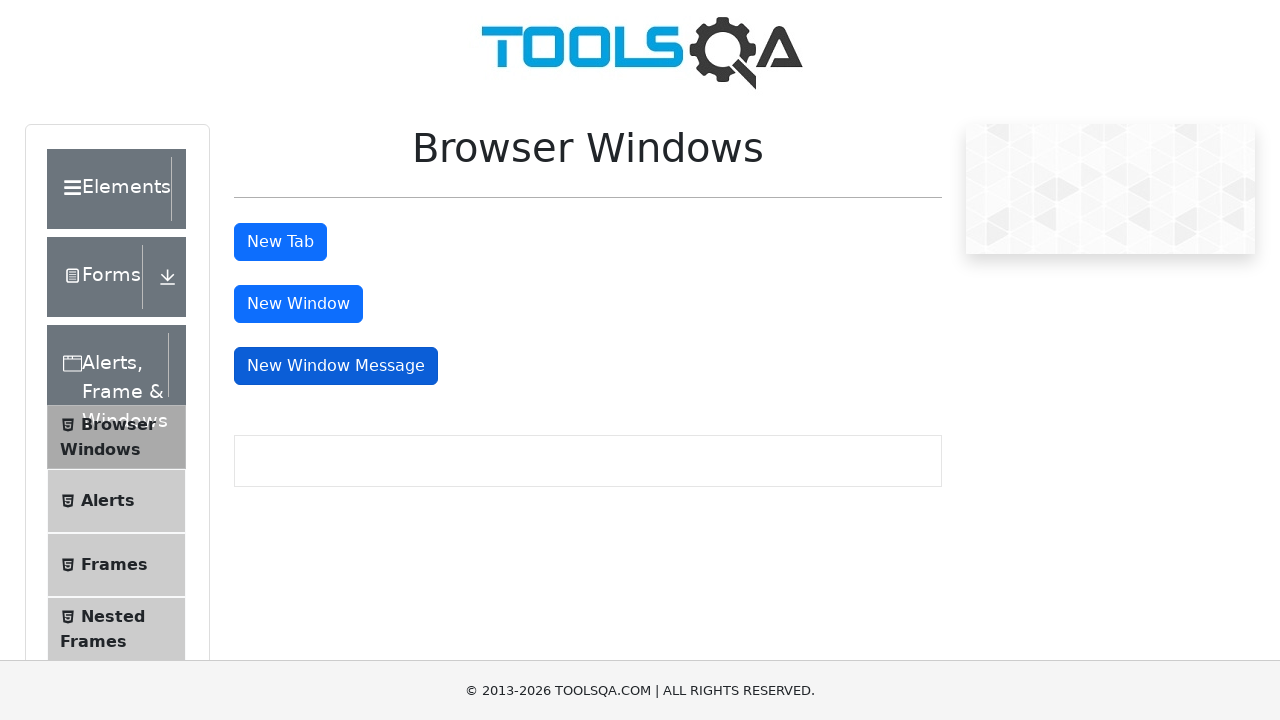

Waited 500ms on current window
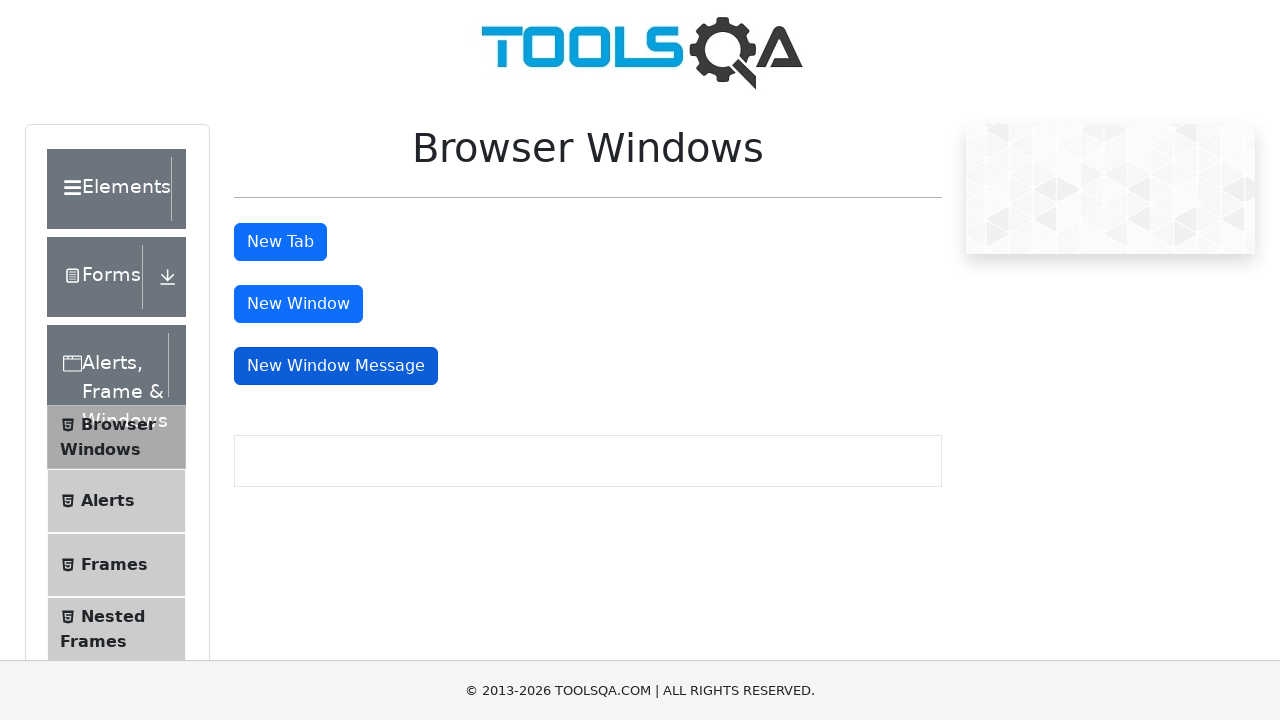

Switched to next window and brought to front
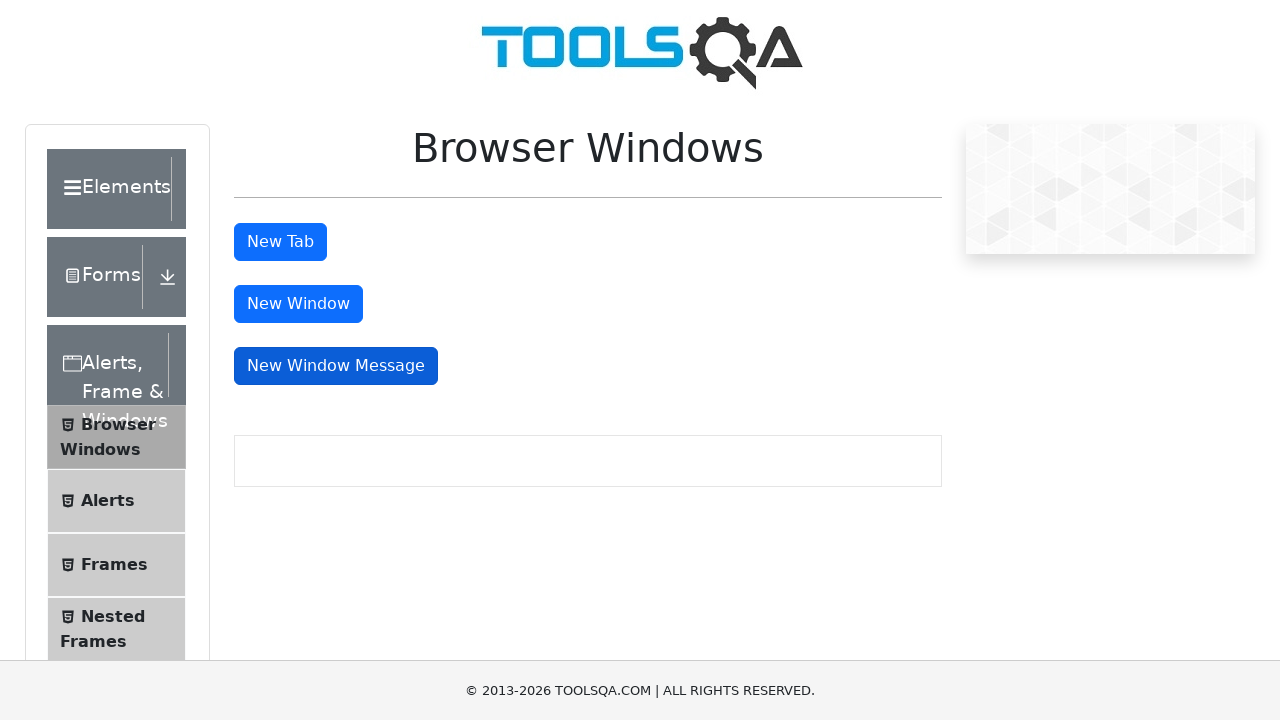

Waited 500ms on current window
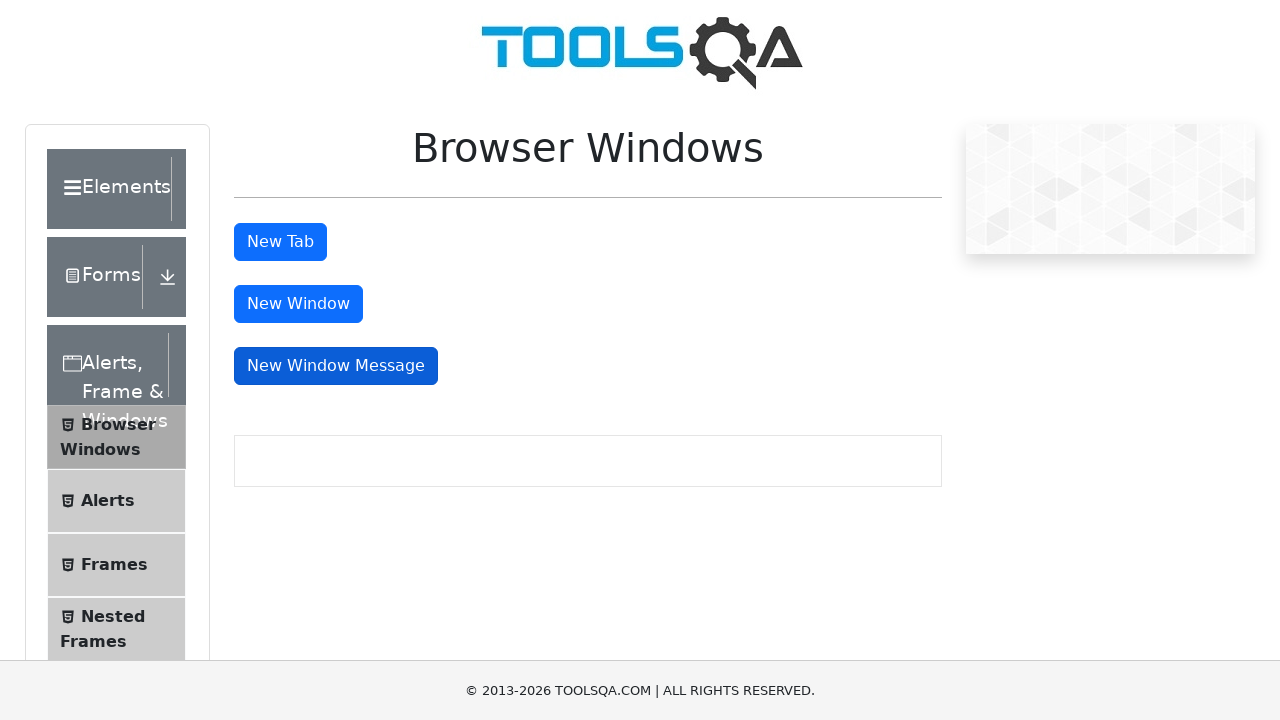

Switched to next window and brought to front
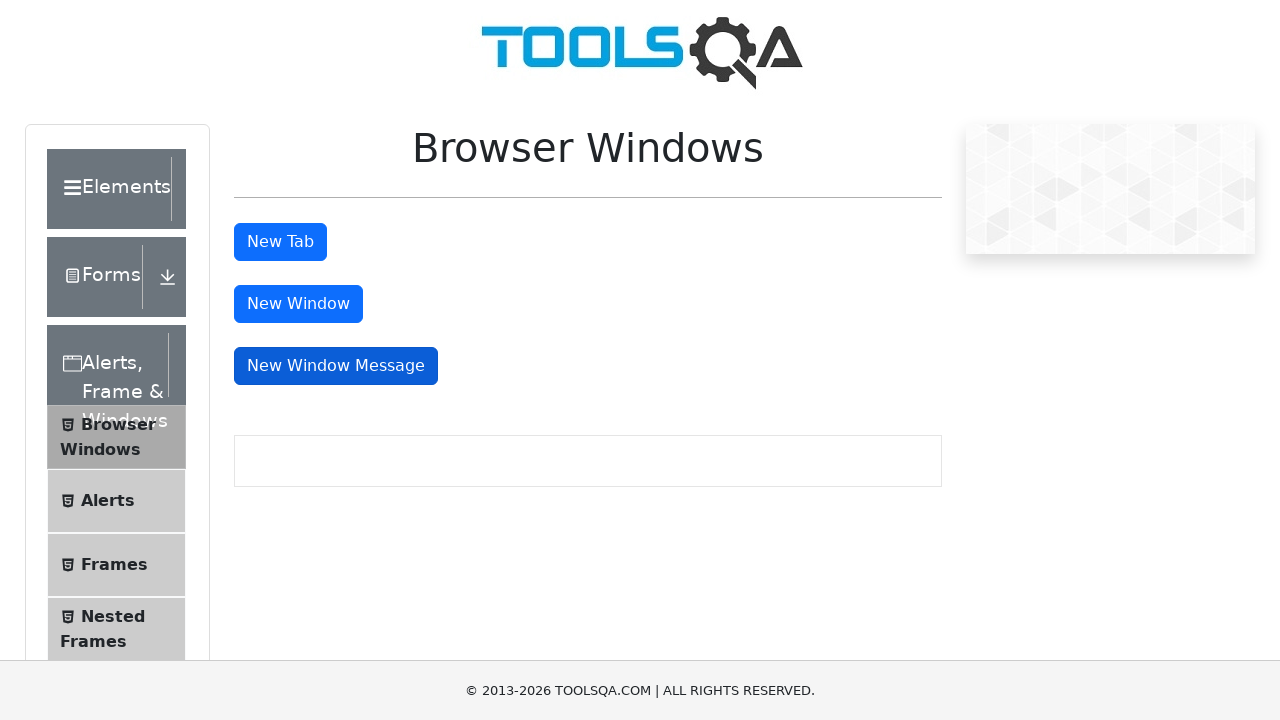

Waited 500ms on current window
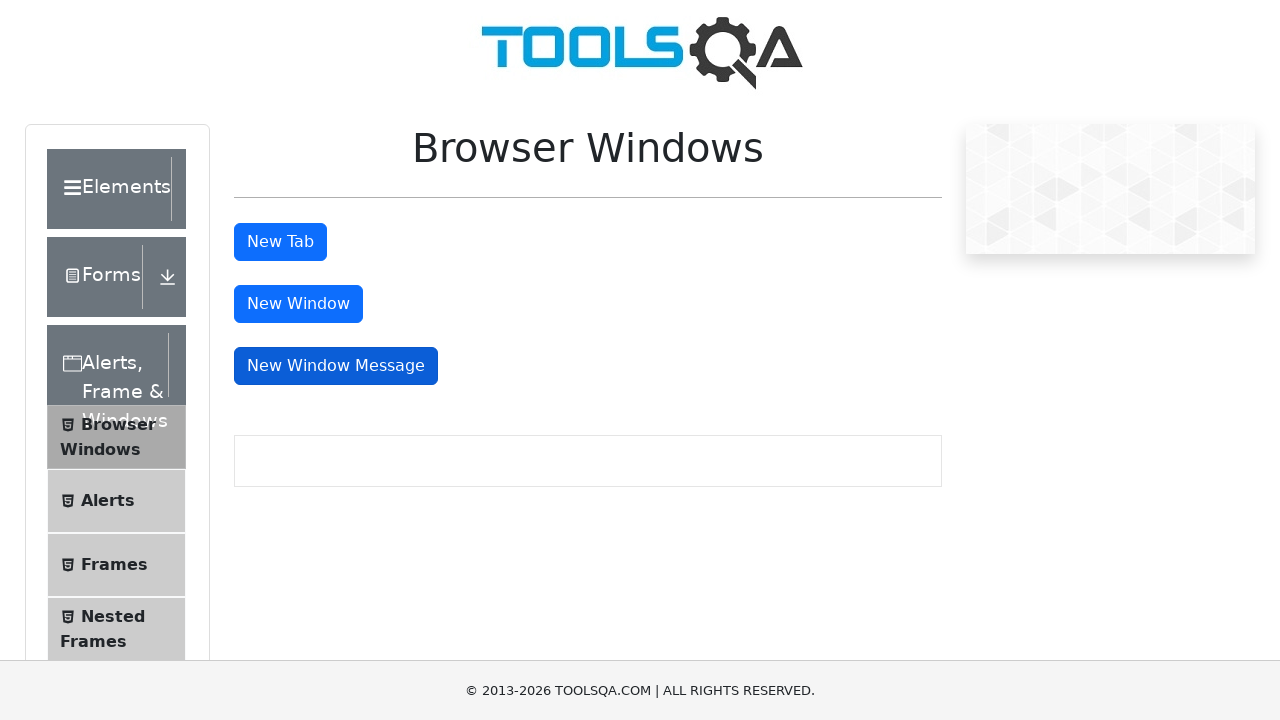

Switched to next window and brought to front
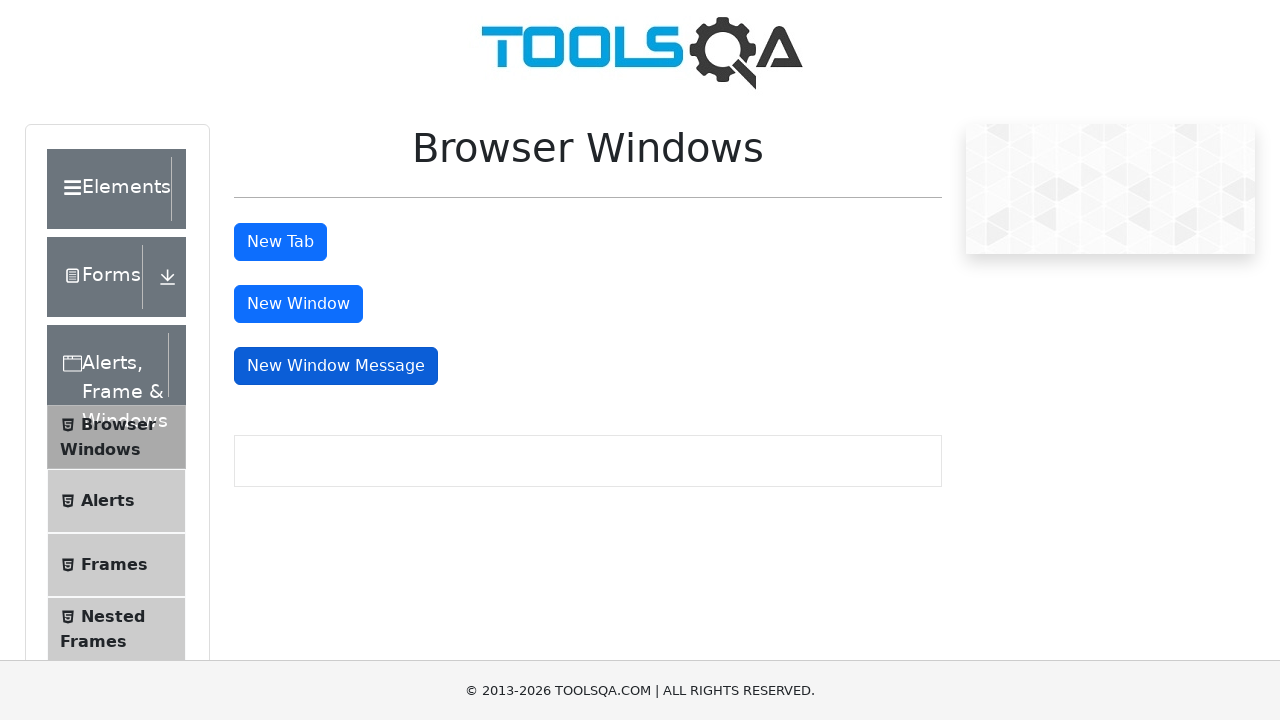

Waited 500ms on current window
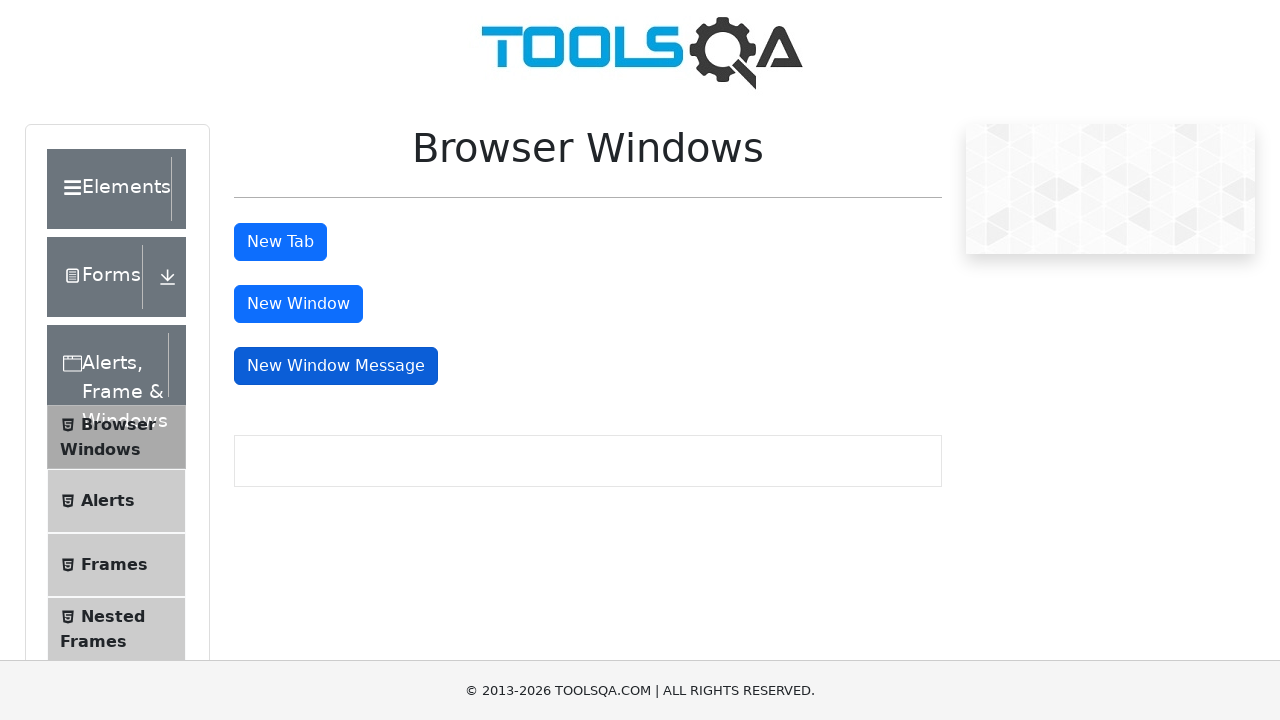

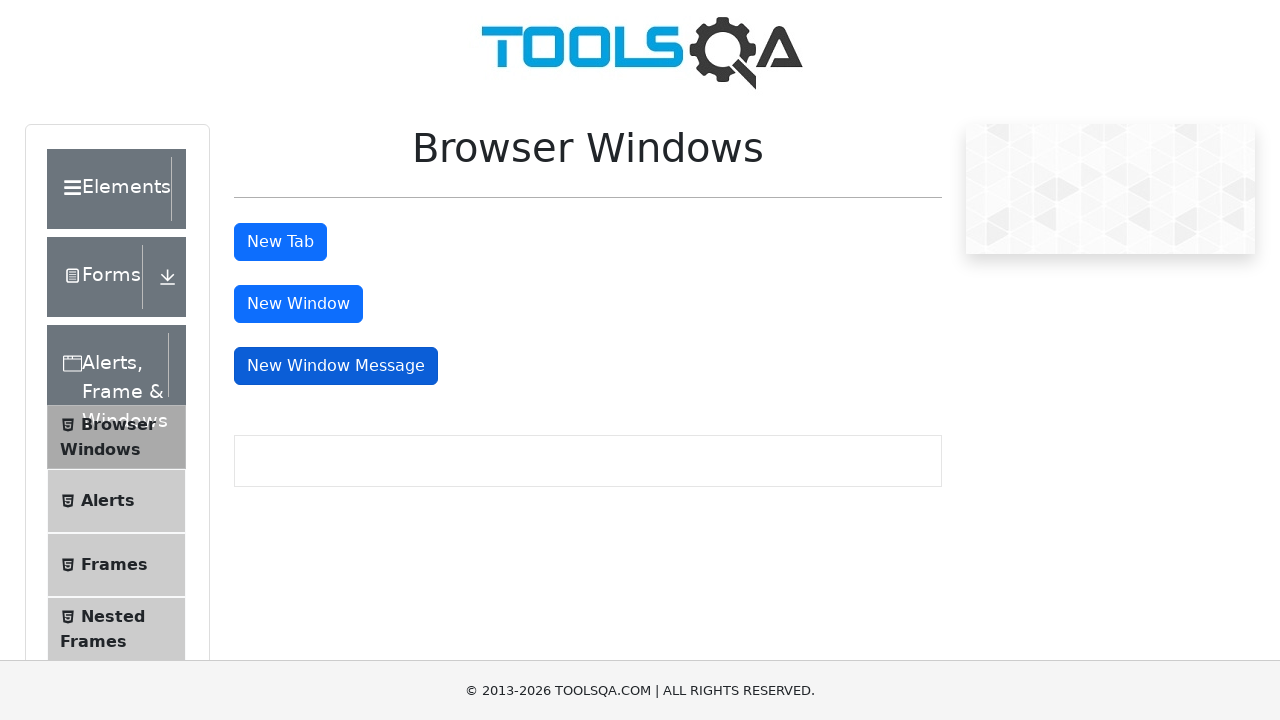